Tests marking all todo items as completed using the toggle all checkbox

Starting URL: https://demo.playwright.dev/todomvc

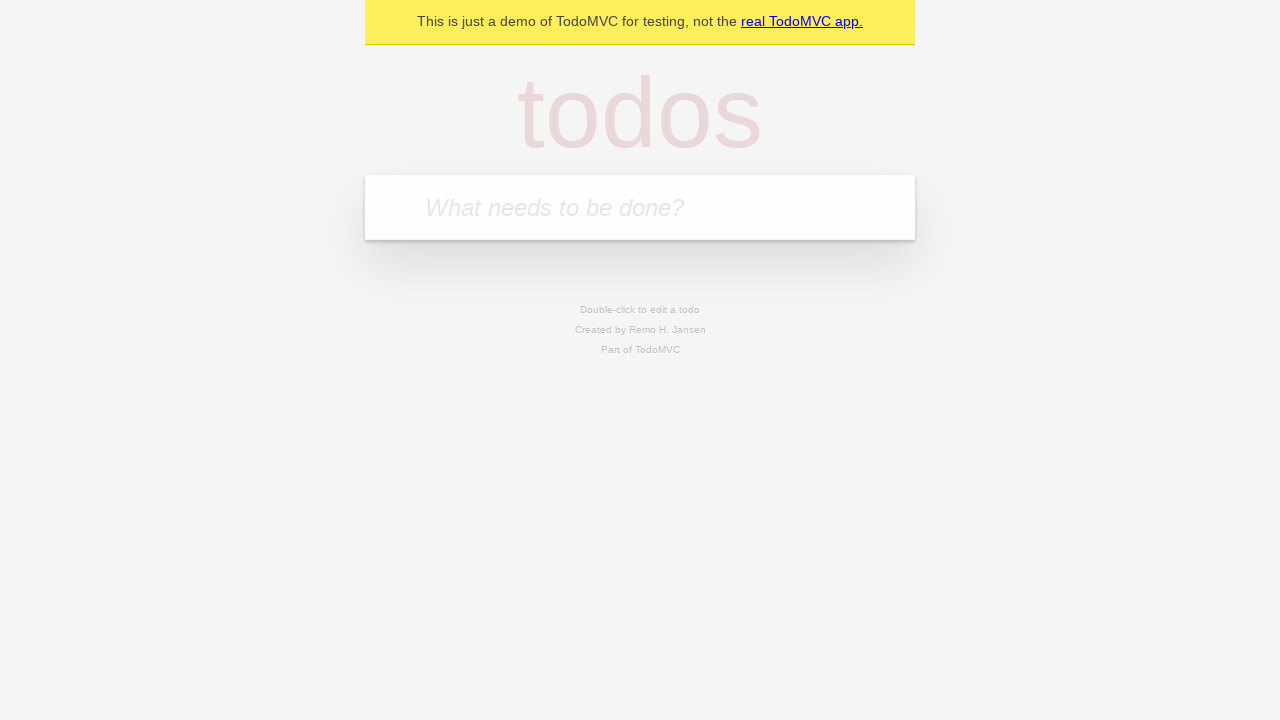

Located the 'What needs to be done?' input field
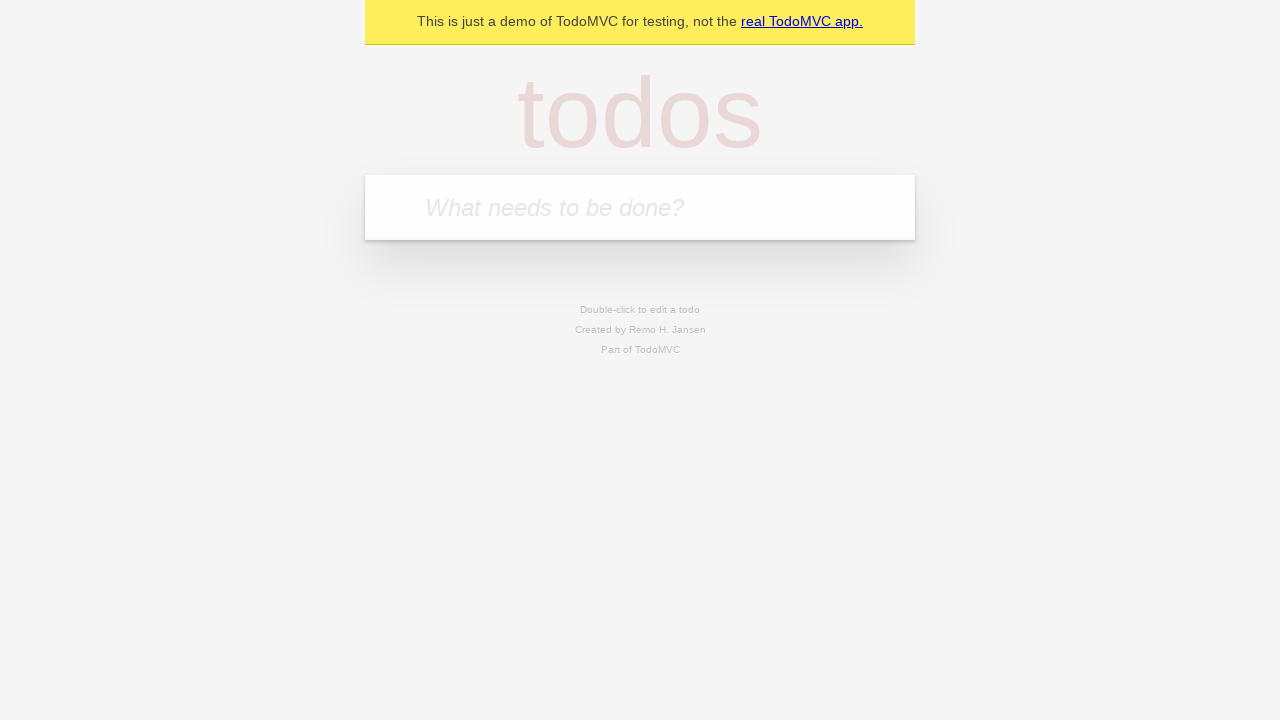

Filled first todo item with 'buy some cheese' on internal:attr=[placeholder="What needs to be done?"i]
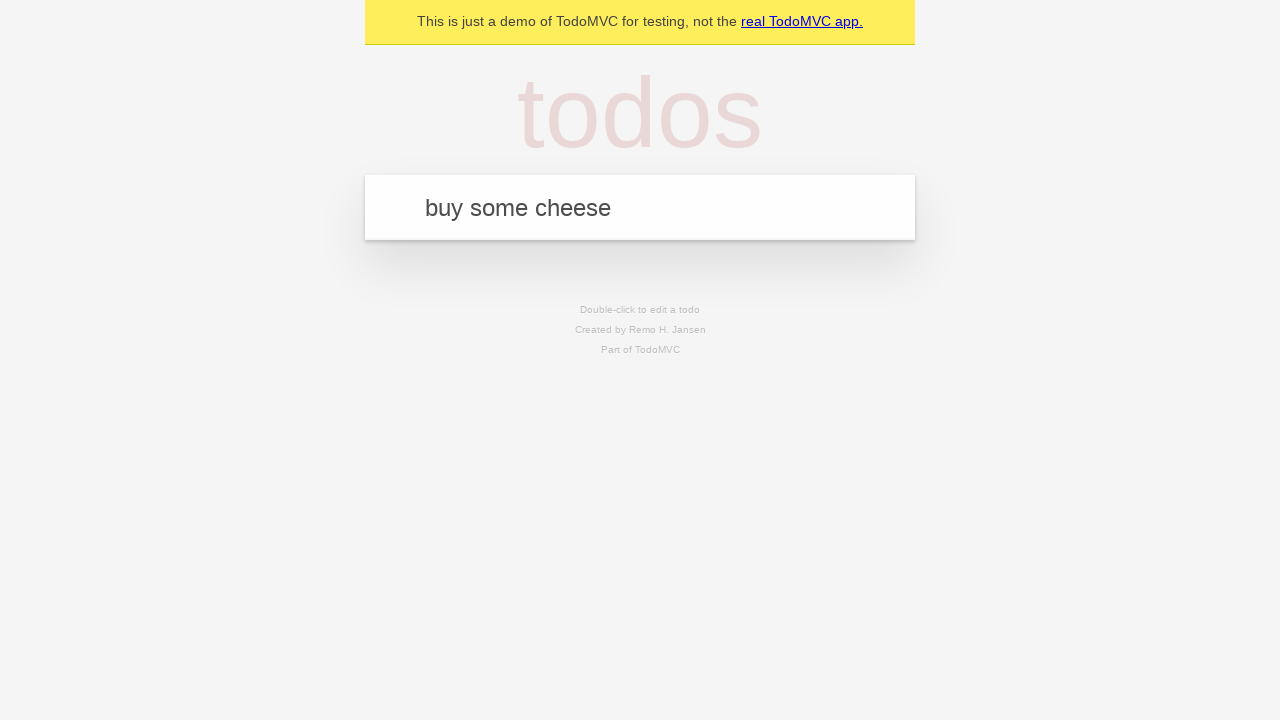

Pressed Enter to create first todo item on internal:attr=[placeholder="What needs to be done?"i]
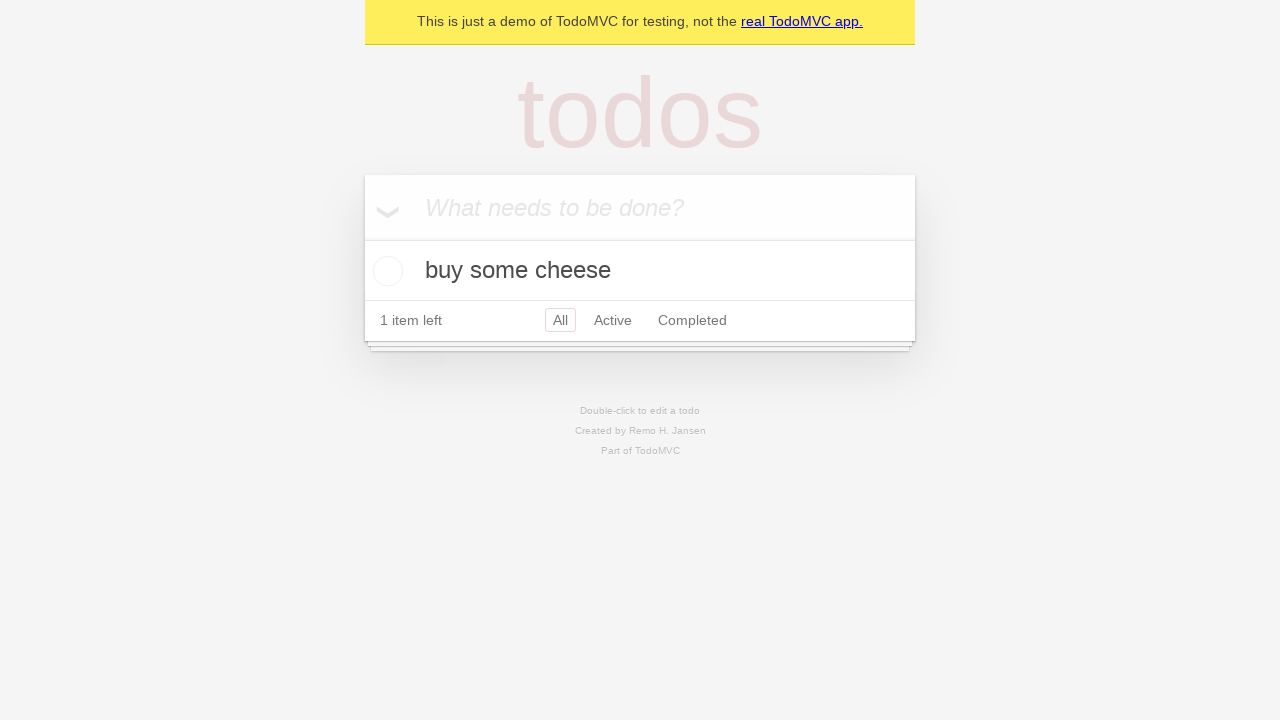

Filled second todo item with 'feed the cat' on internal:attr=[placeholder="What needs to be done?"i]
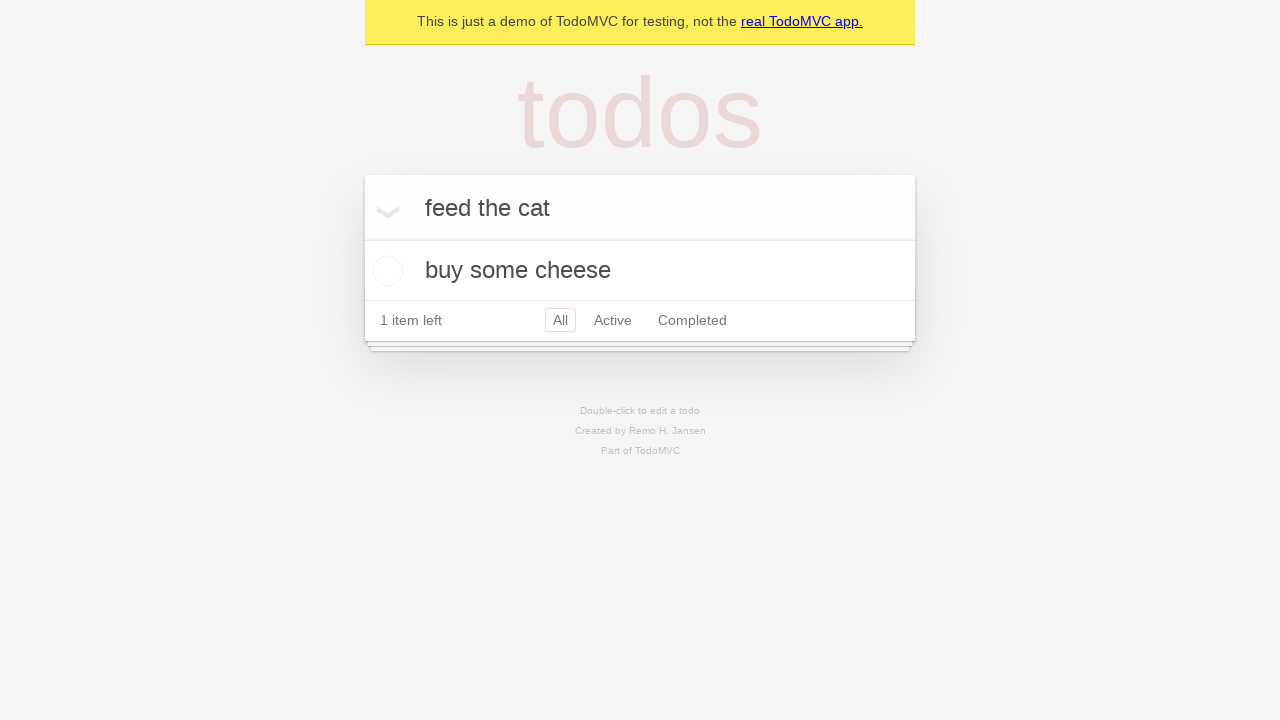

Pressed Enter to create second todo item on internal:attr=[placeholder="What needs to be done?"i]
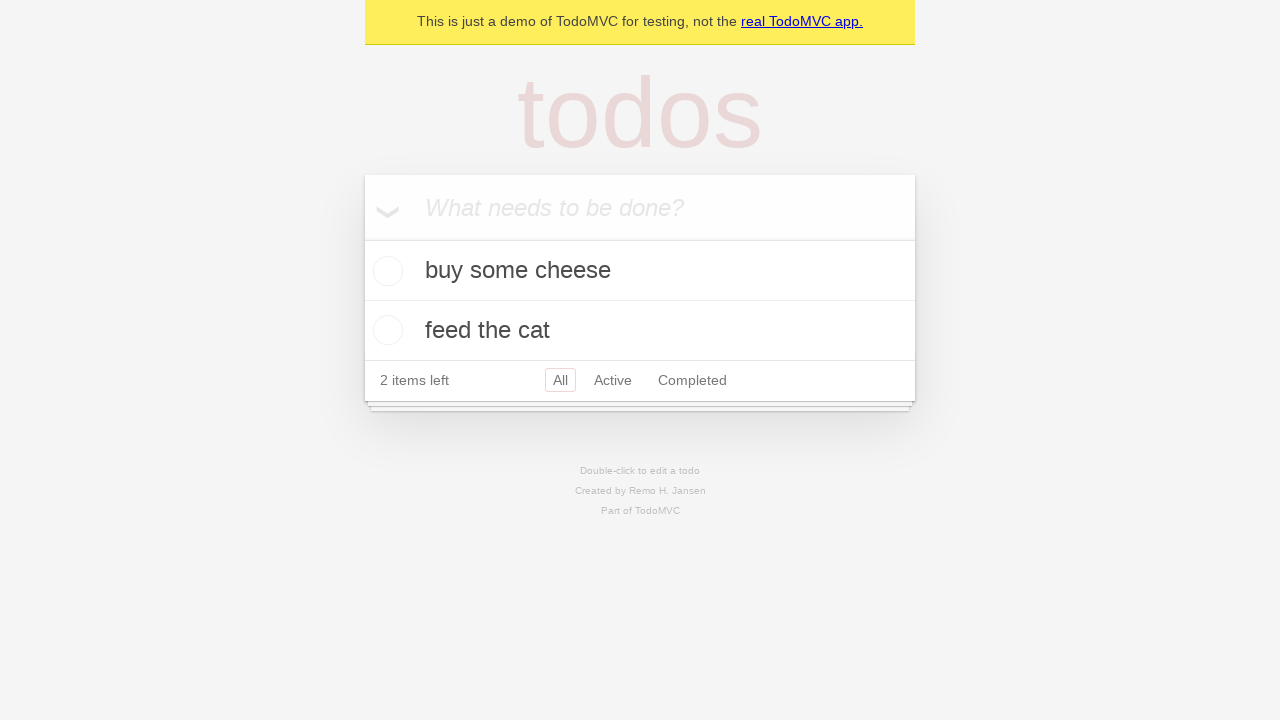

Filled third todo item with 'book a doctors appointment' on internal:attr=[placeholder="What needs to be done?"i]
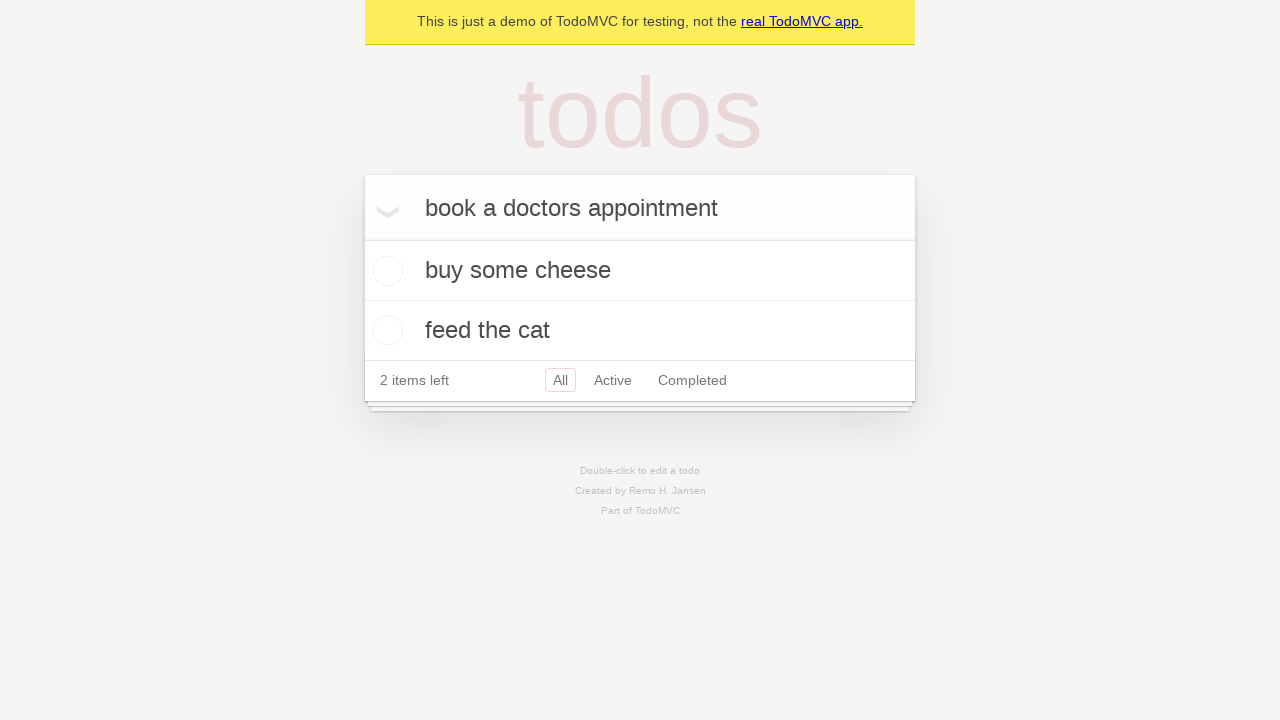

Pressed Enter to create third todo item on internal:attr=[placeholder="What needs to be done?"i]
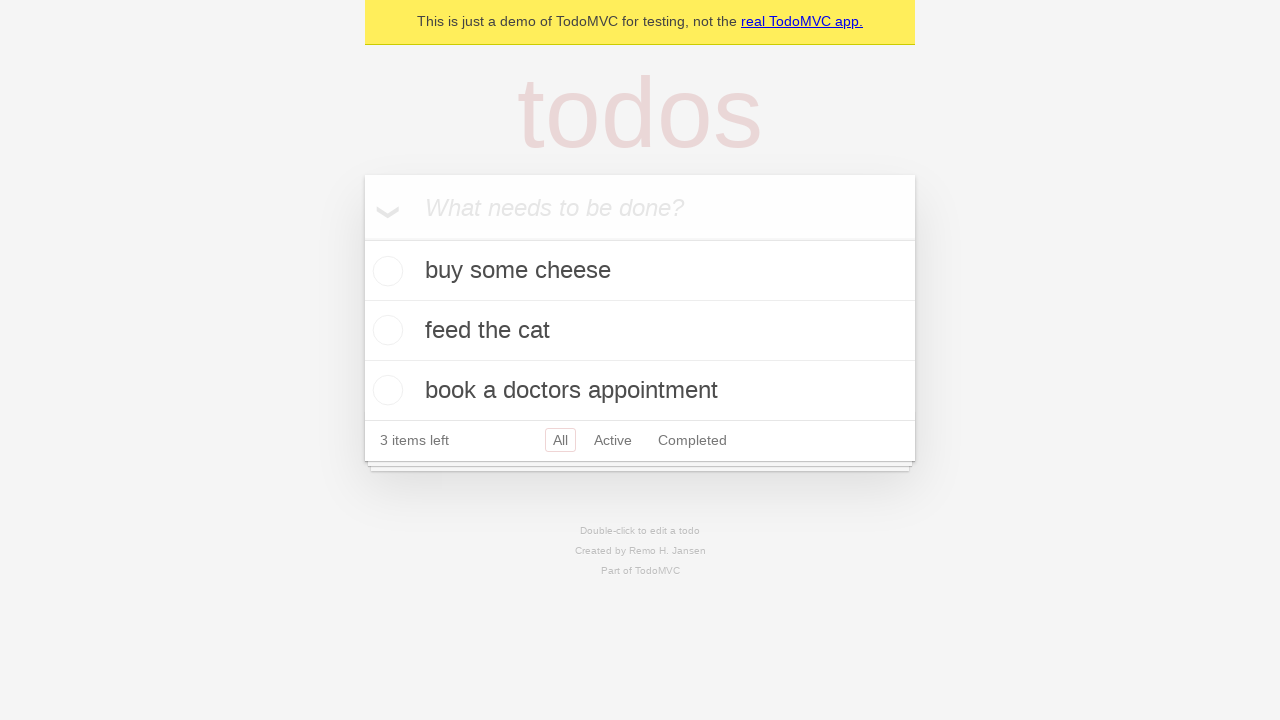

Verified all 3 todo items have been created
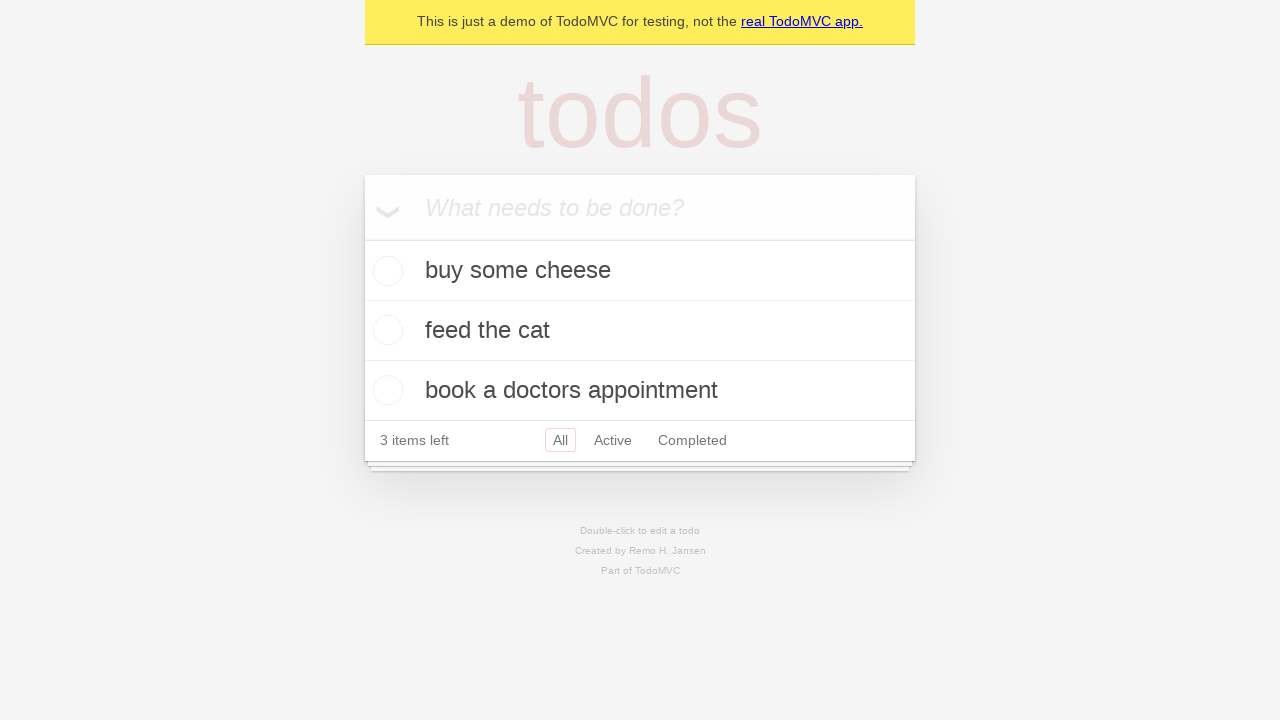

Clicked the 'Mark all as complete' checkbox at (362, 238) on internal:label="Mark all as complete"i
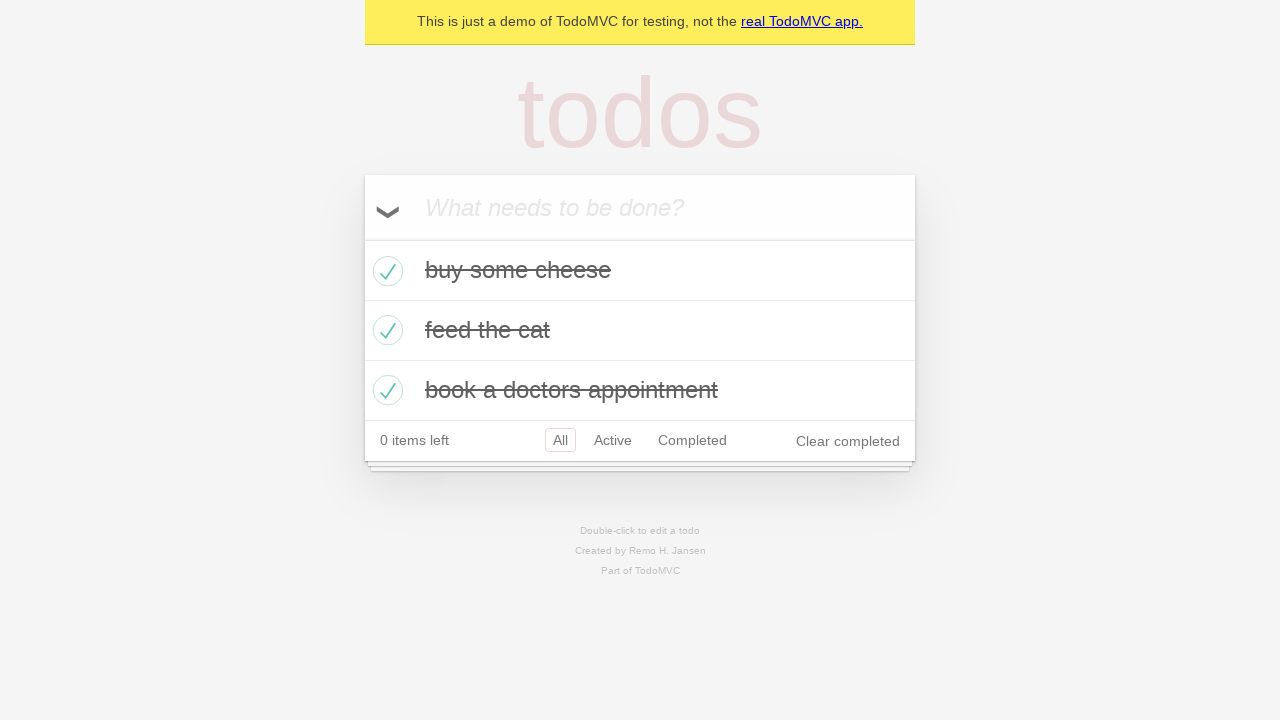

Verified all todo items have been marked as completed
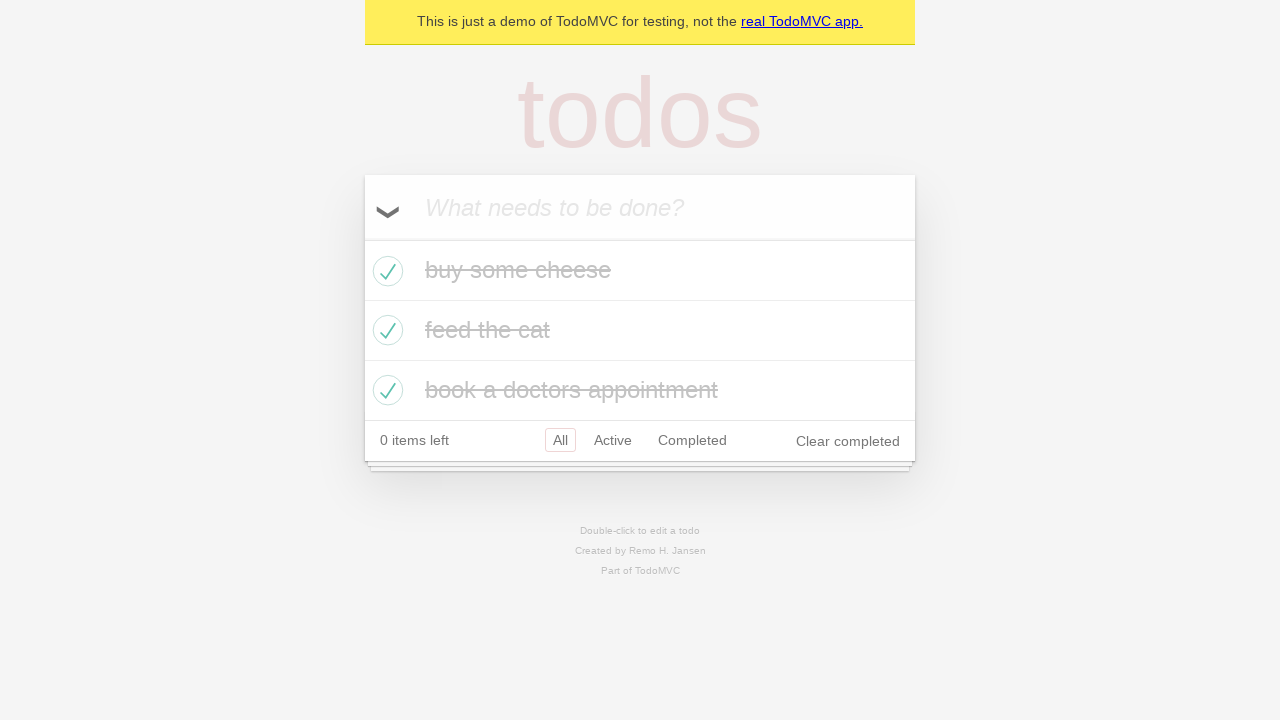

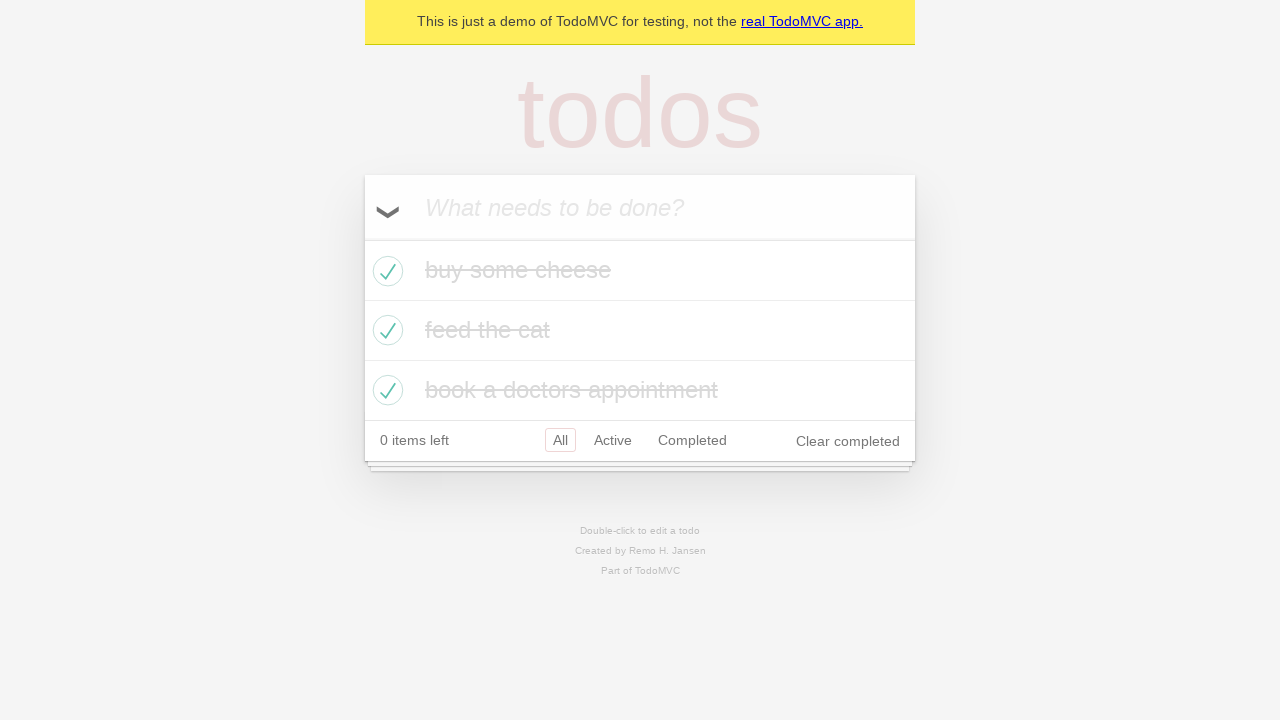